Tests navigation from the main webshop page to the shop/products page by clicking the shop button and verifying the URL changes correctly

Starting URL: https://webshop-agil-testautomatiserare.netlify.app/

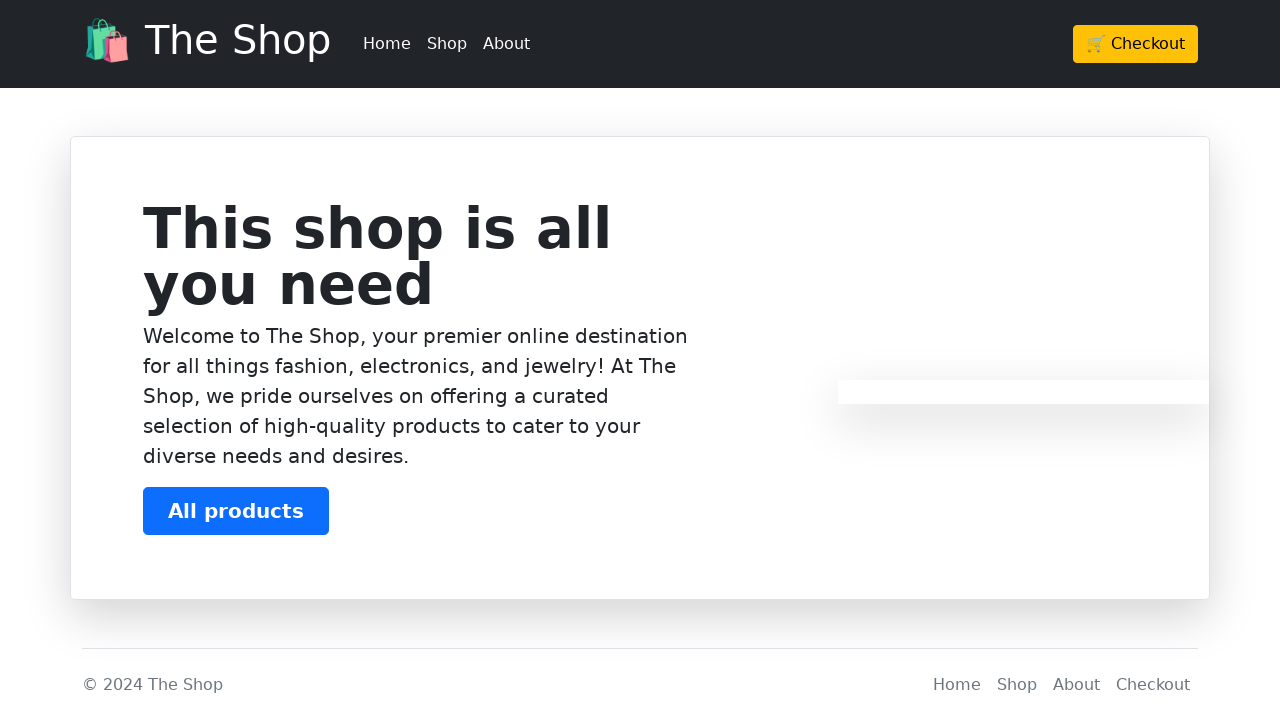

Clicked the shop button in the header navigation at (447, 44) on header a[href='/products']
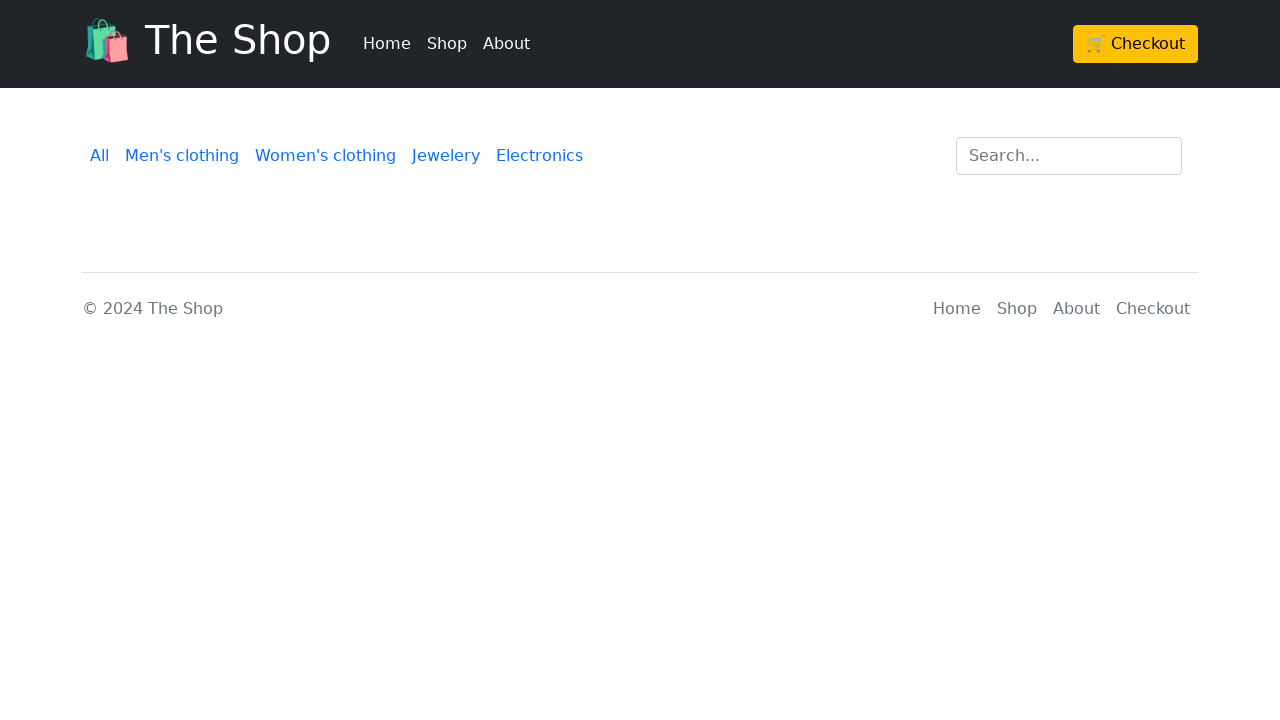

Navigated to shop/products page - URL verified as https://webshop-agil-testautomatiserare.netlify.app/products
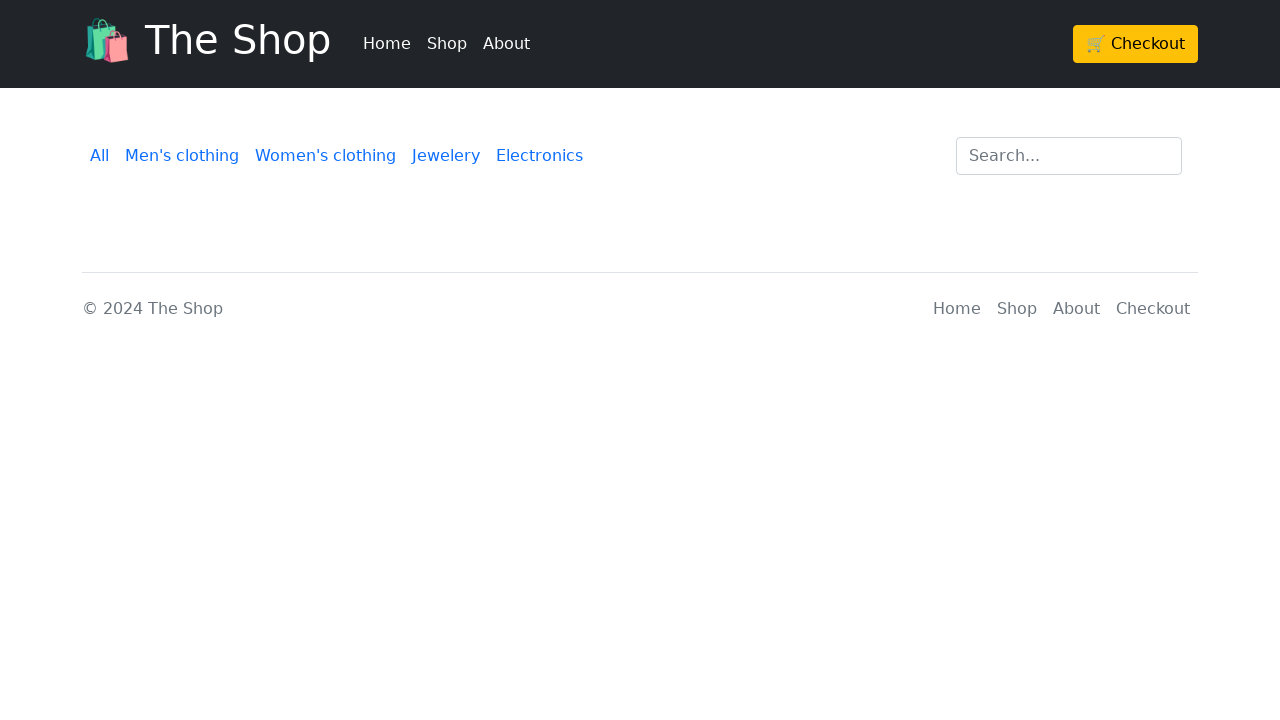

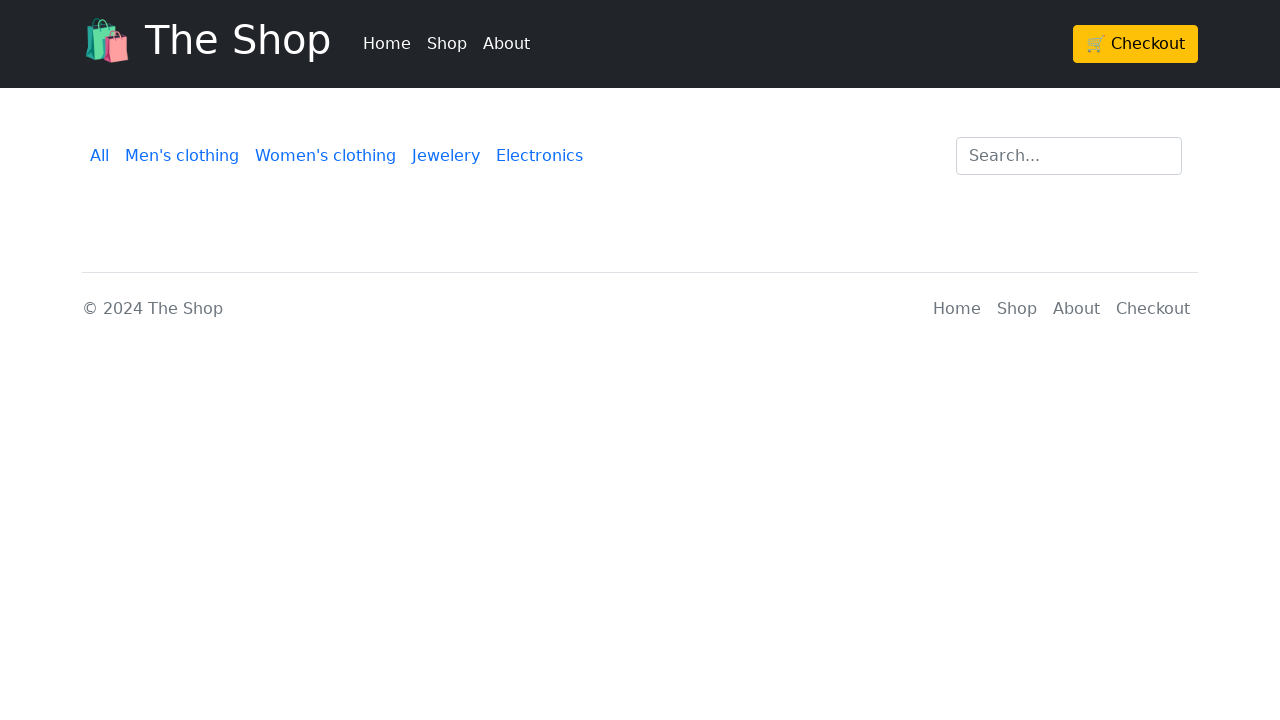